Tests triangle application with all different sides (3, 4, 2), expecting Scalene classification

Starting URL: https://testpages.eviltester.com/styled/apps/triangle/triangle001.html

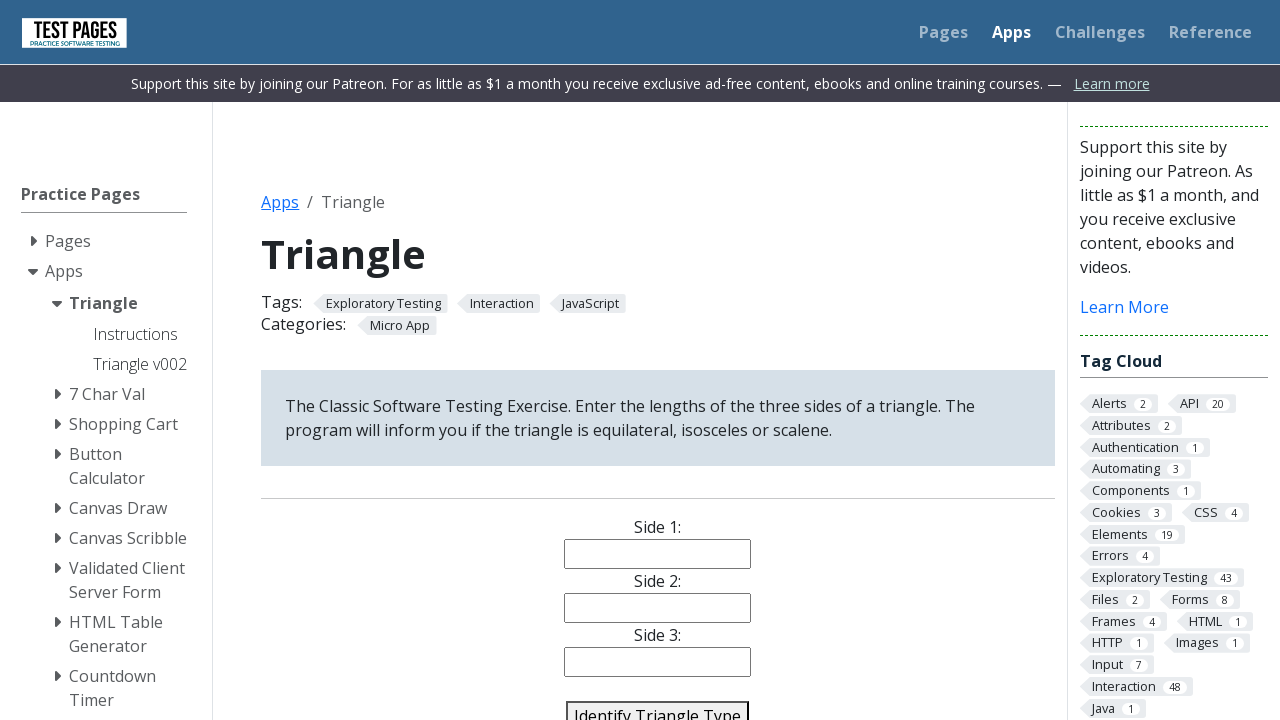

Filled side 1 field with value '3' on #side1
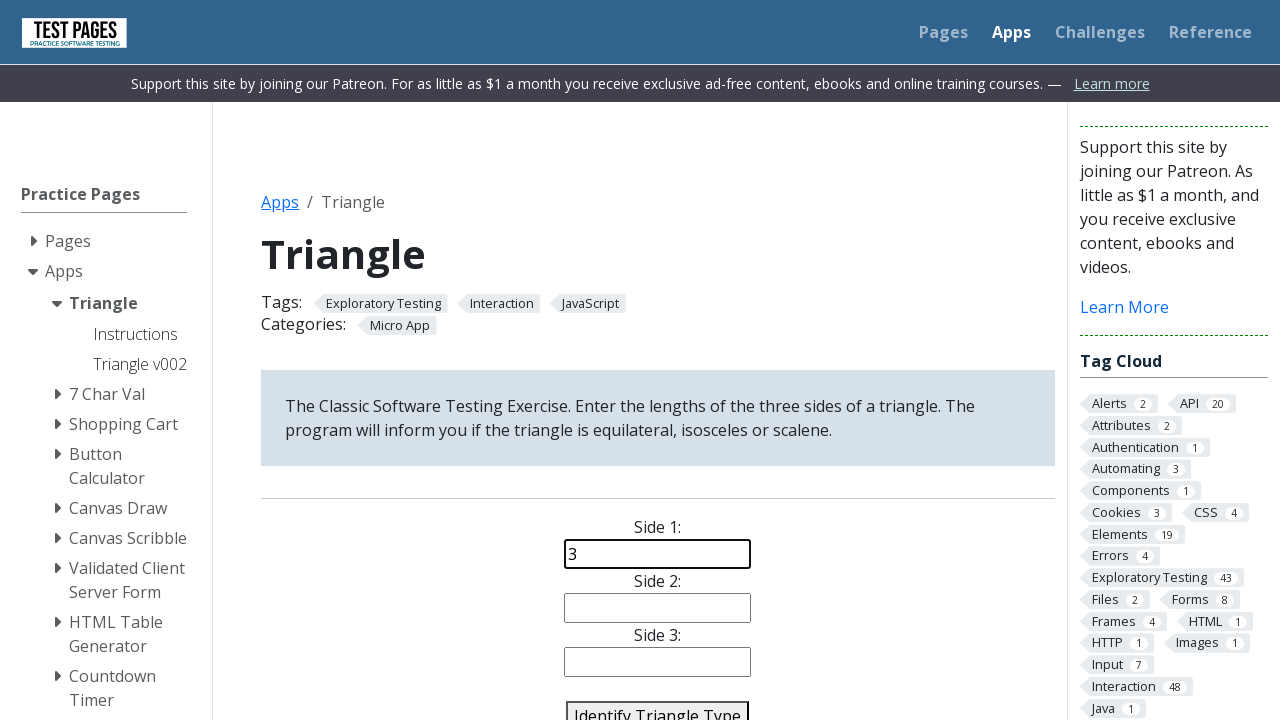

Filled side 2 field with value '4' on #side2
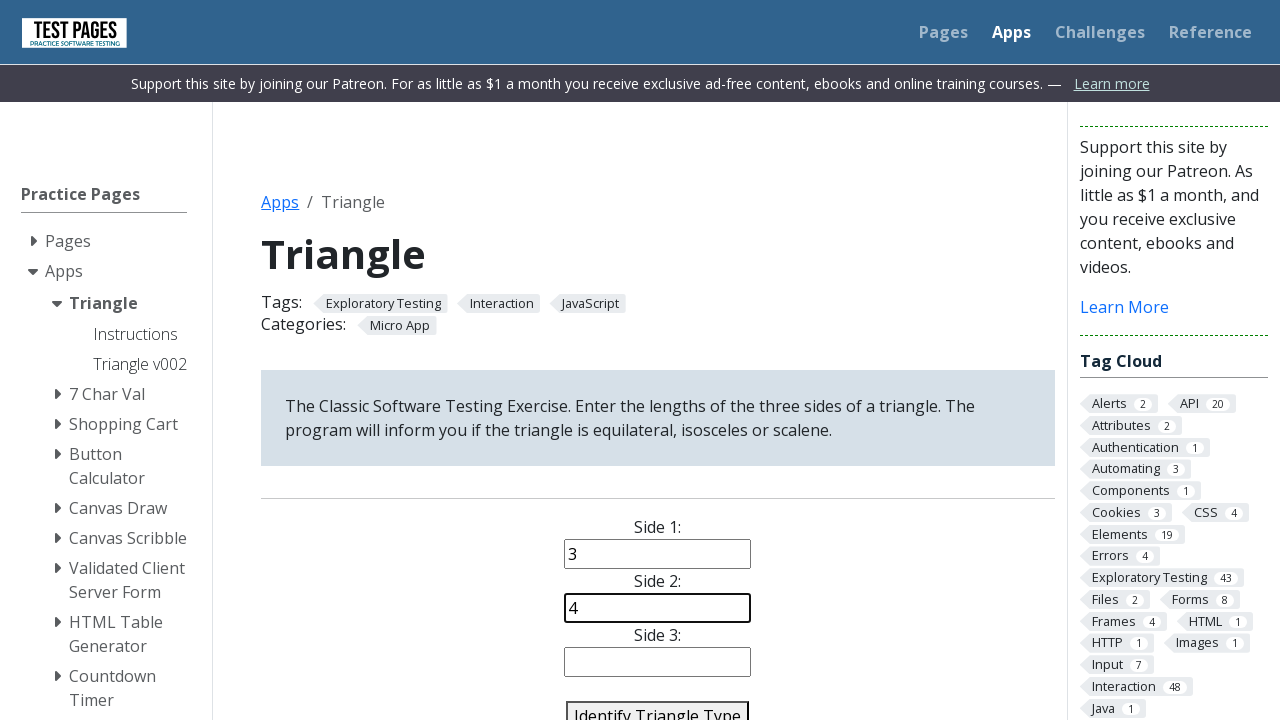

Filled side 3 field with value '2' on #side3
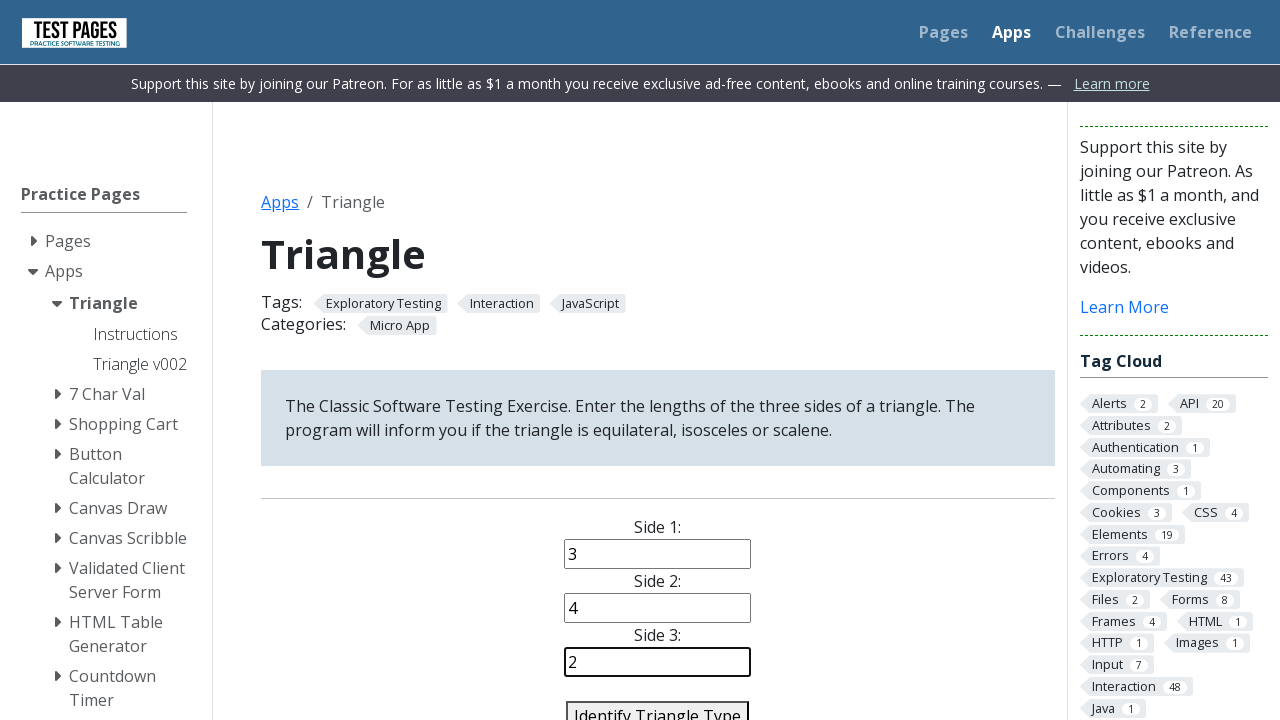

Clicked identify triangle button to classify the triangle at (658, 705) on #identify-triangle-action
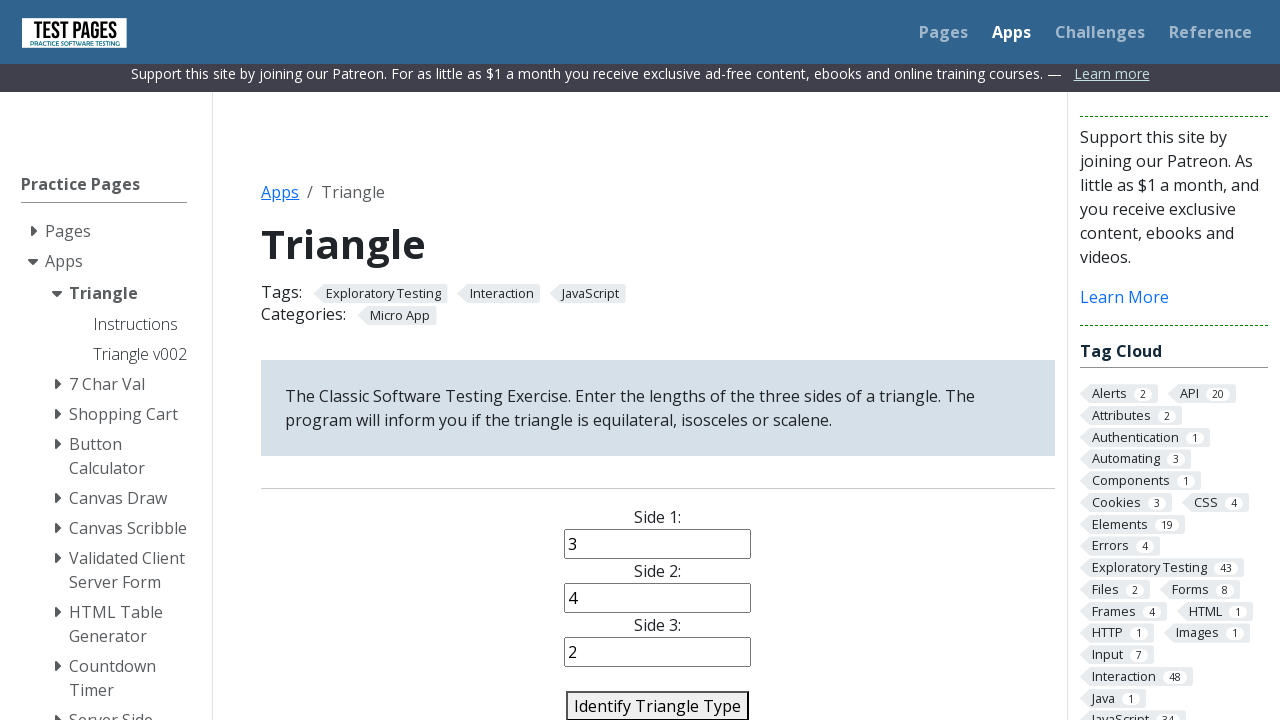

Verified triangle classification result is 'Scalene'
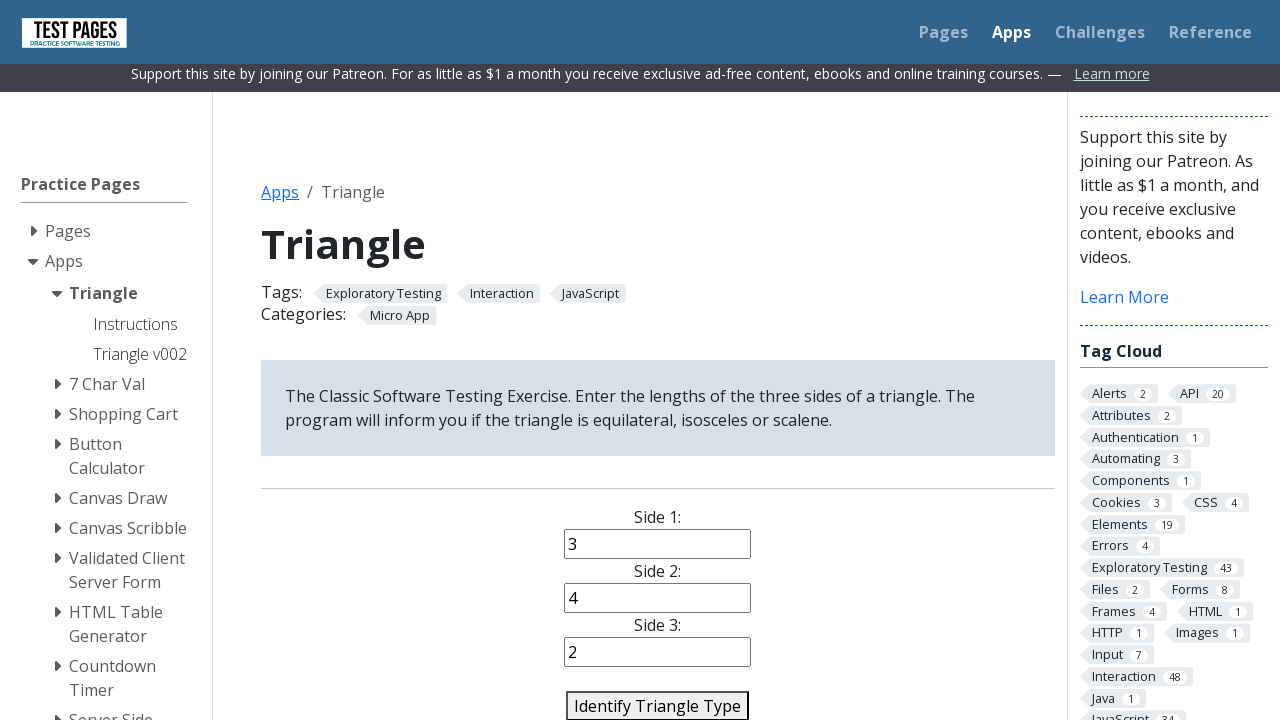

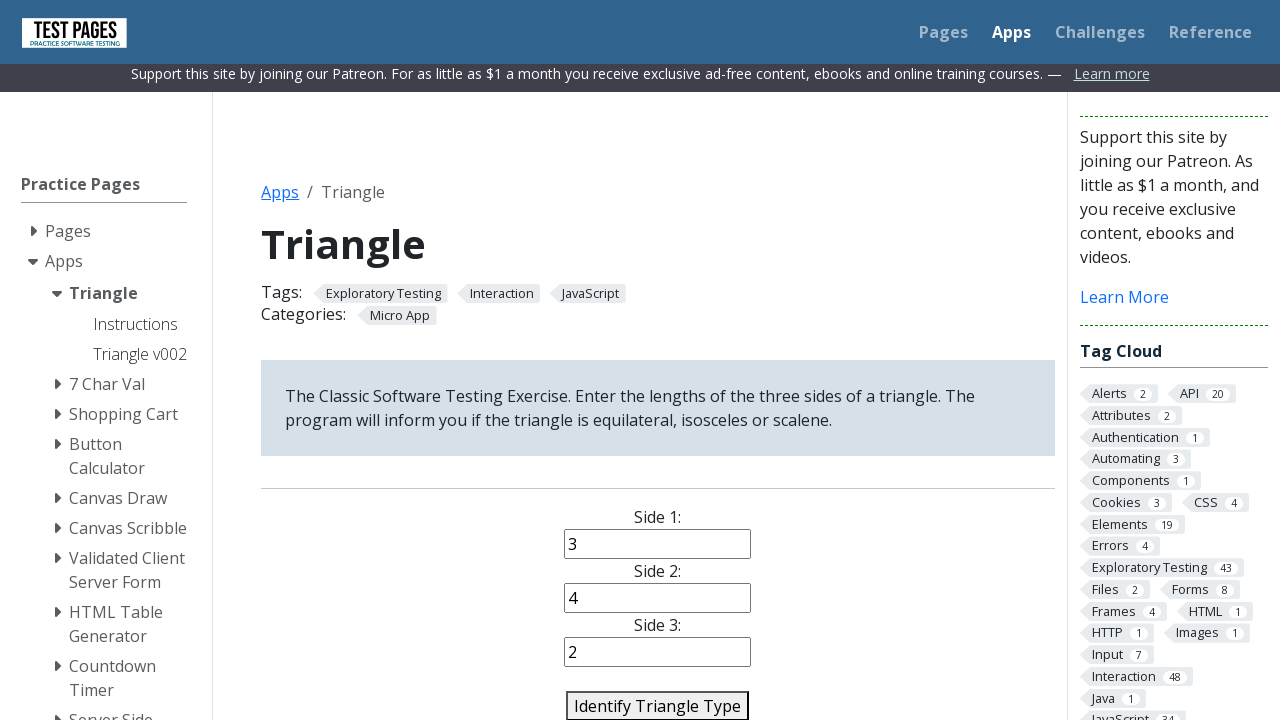